Tests that clicking the "Due" column header twice sorts the table data in descending order

Starting URL: http://the-internet.herokuapp.com/tables

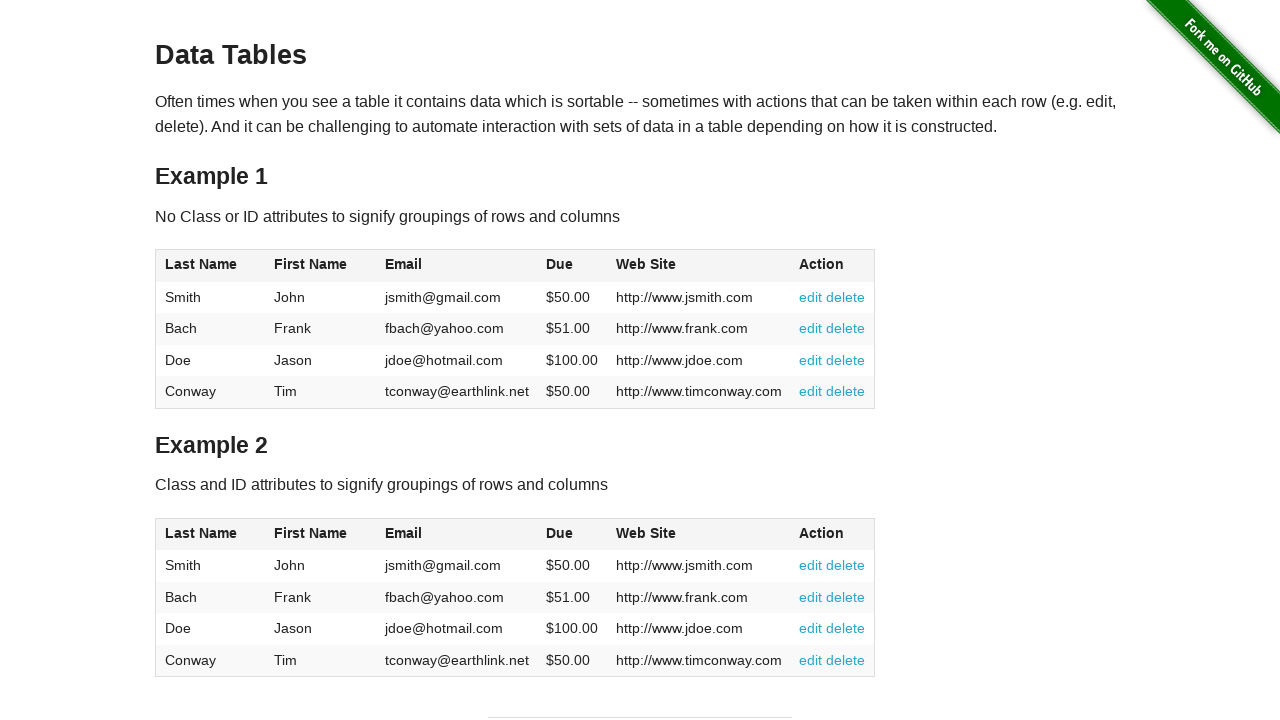

Clicked Due column header first time for ascending sort at (572, 266) on #table1 thead tr th:nth-of-type(4)
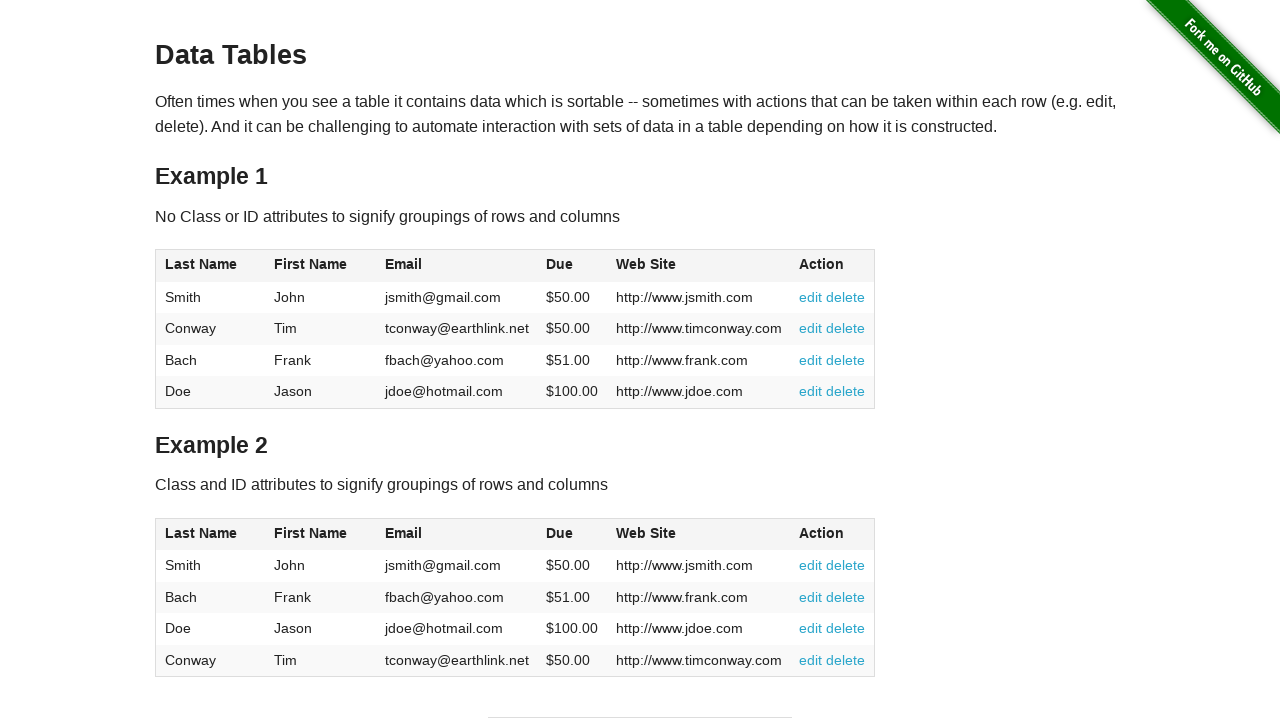

Clicked Due column header second time for descending sort at (572, 266) on #table1 thead tr th:nth-of-type(4)
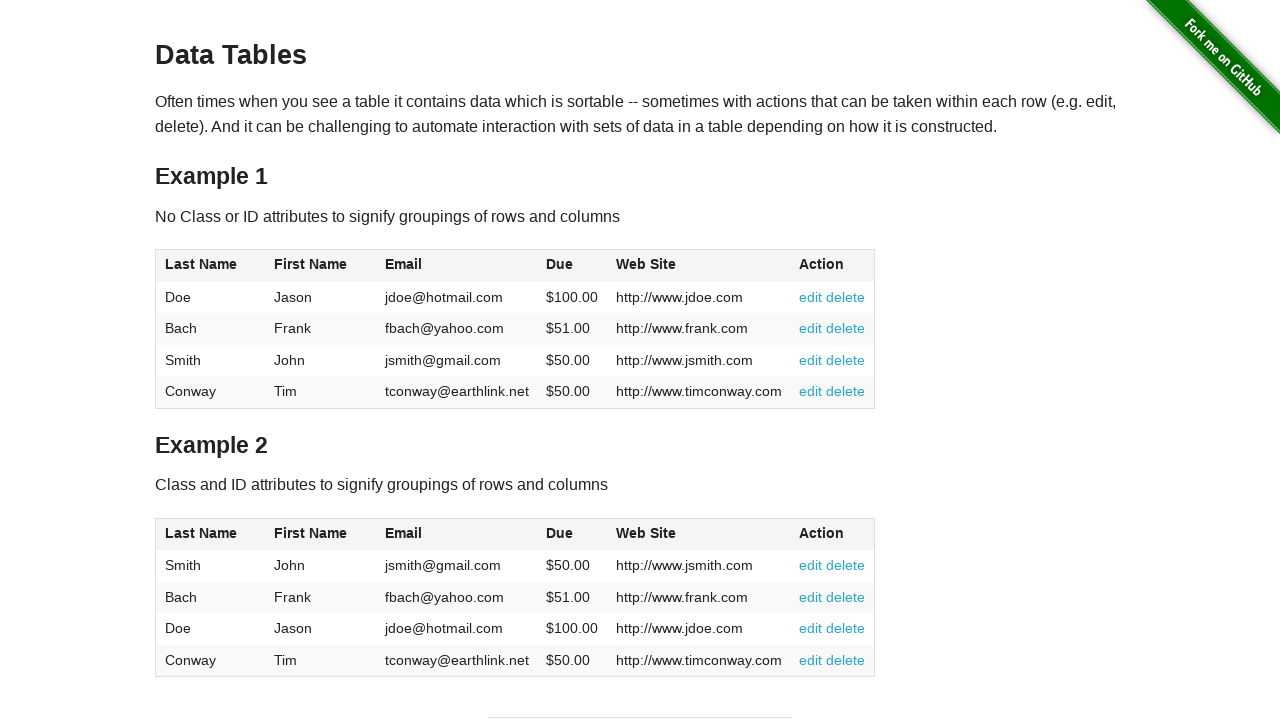

Table loaded and Due column data is visible
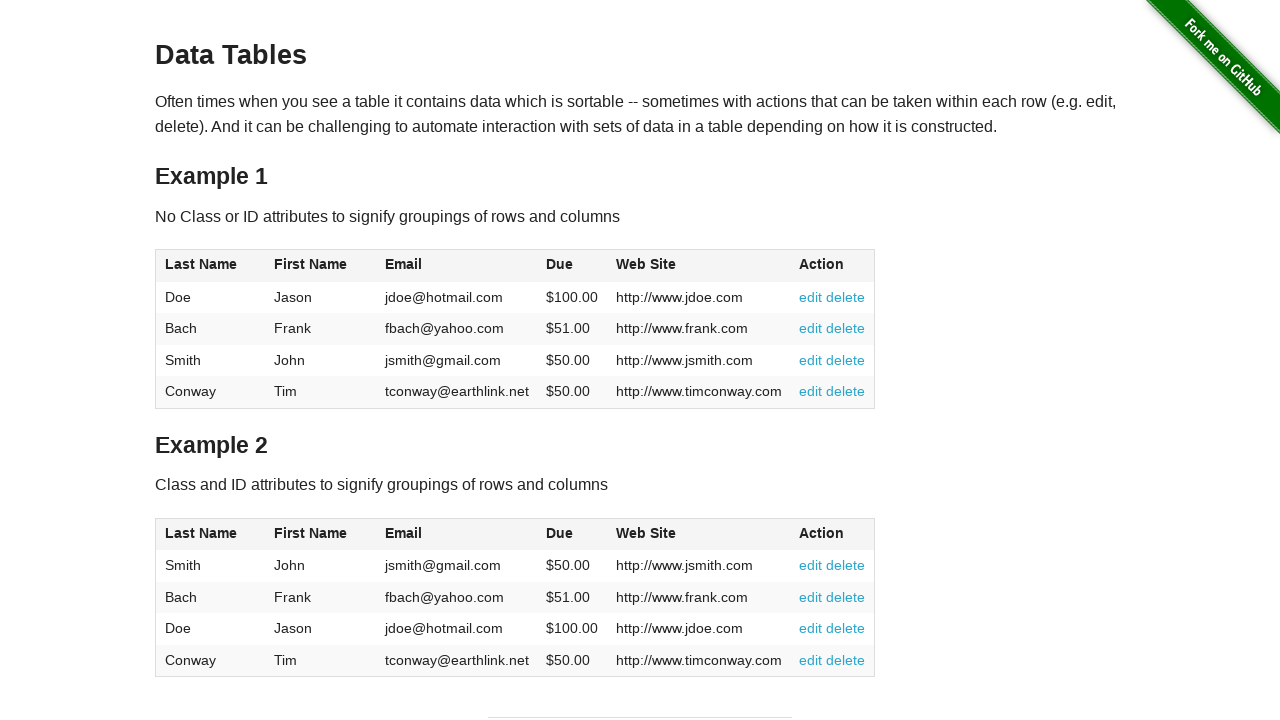

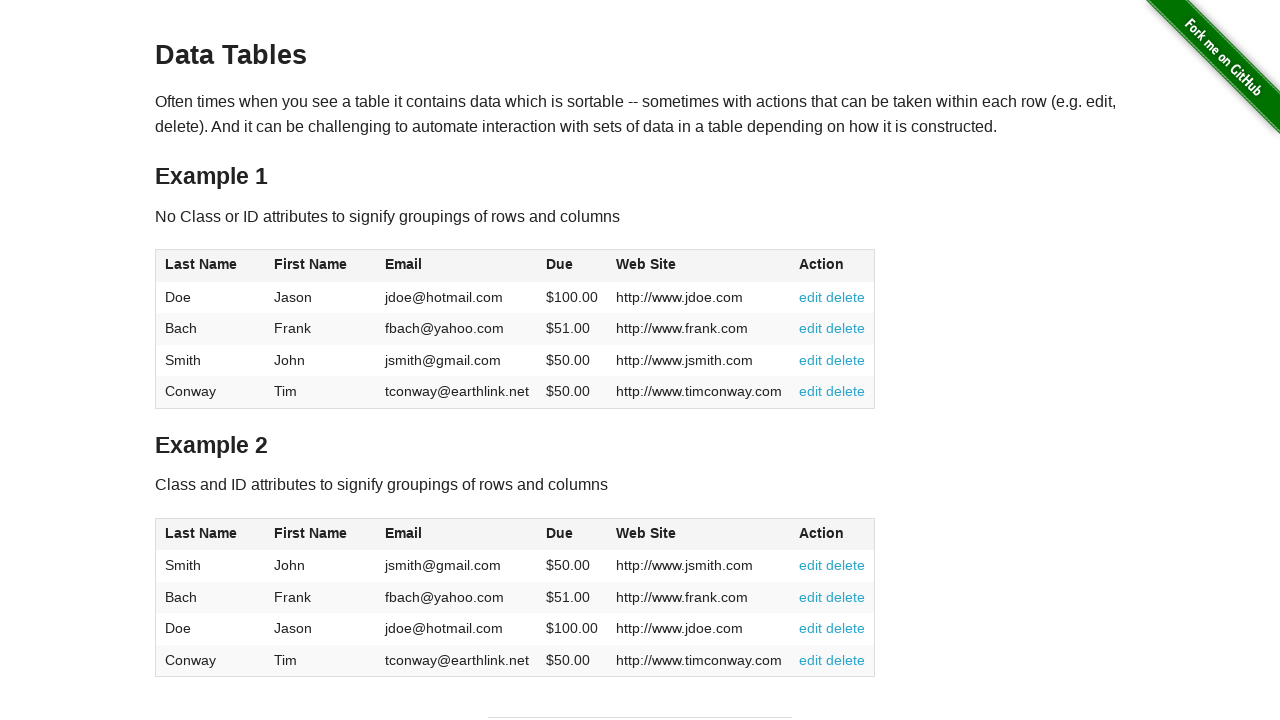